Tests adding todo items to the list by creating two items and verifying they appear in the list

Starting URL: https://demo.playwright.dev/todomvc

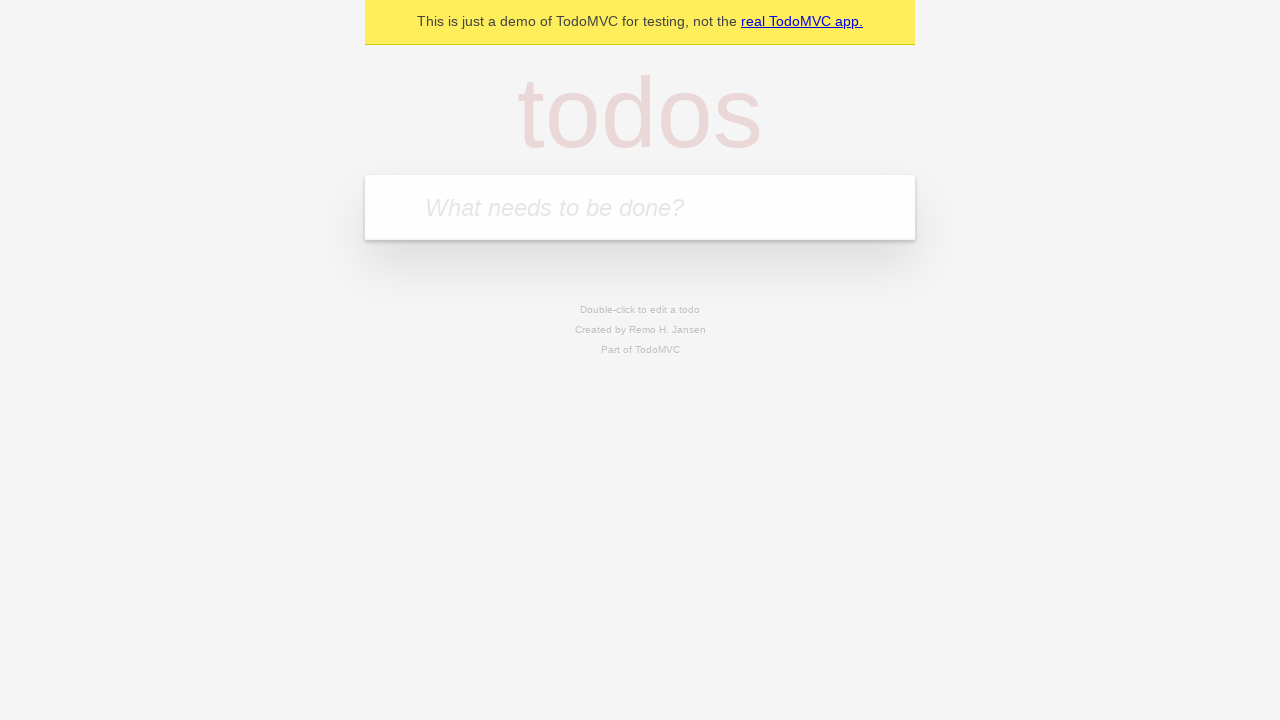

Located the todo input field
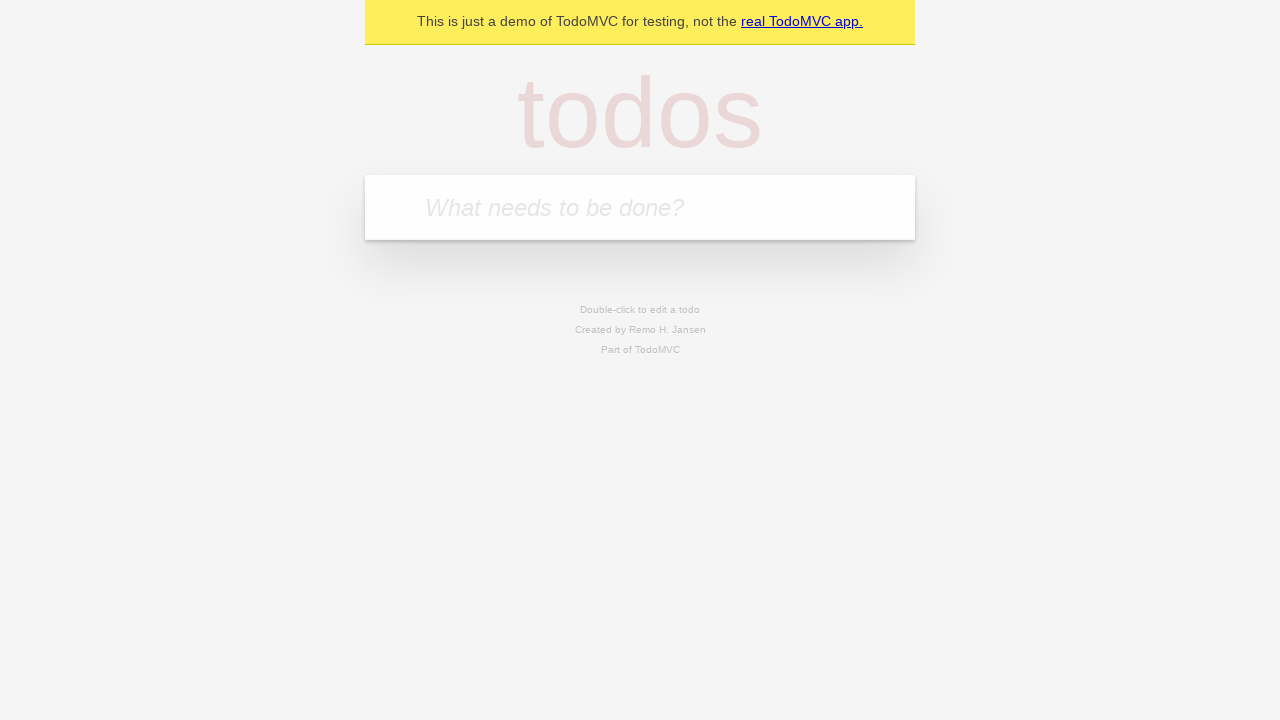

Filled first todo item 'buy some cheese' on internal:attr=[placeholder="What needs to be done?"i]
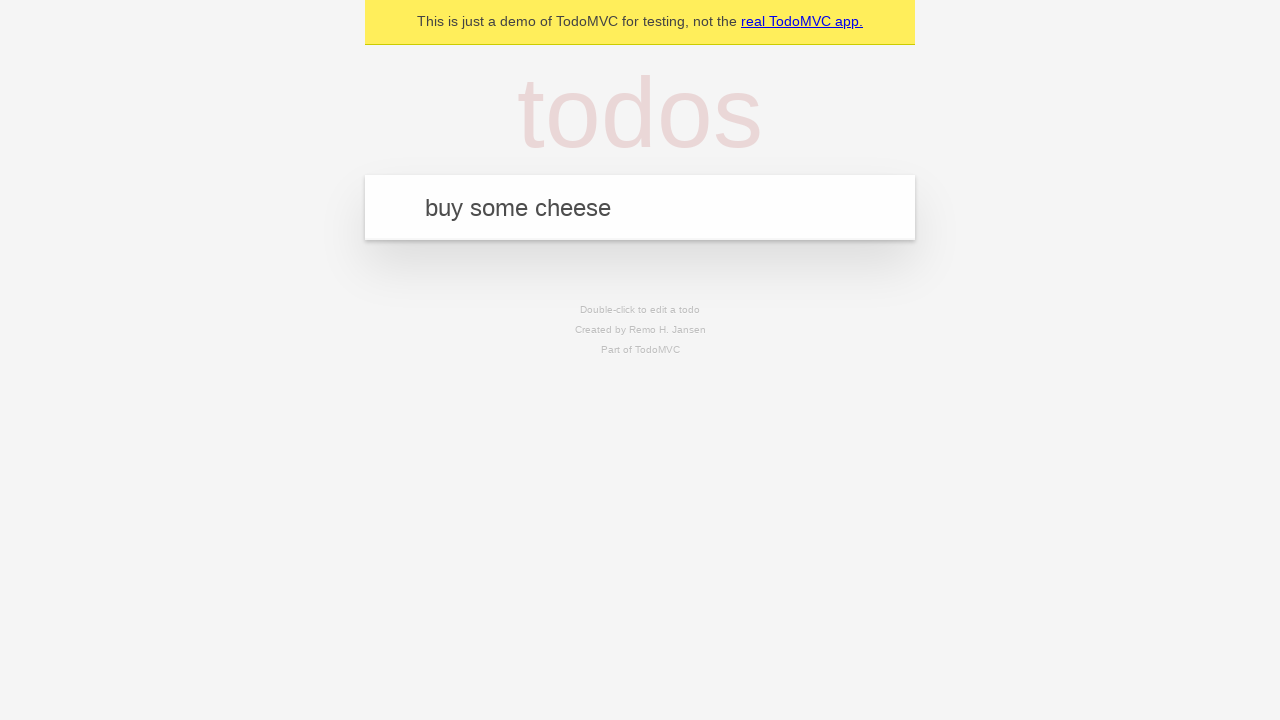

Pressed Enter to add first todo item on internal:attr=[placeholder="What needs to be done?"i]
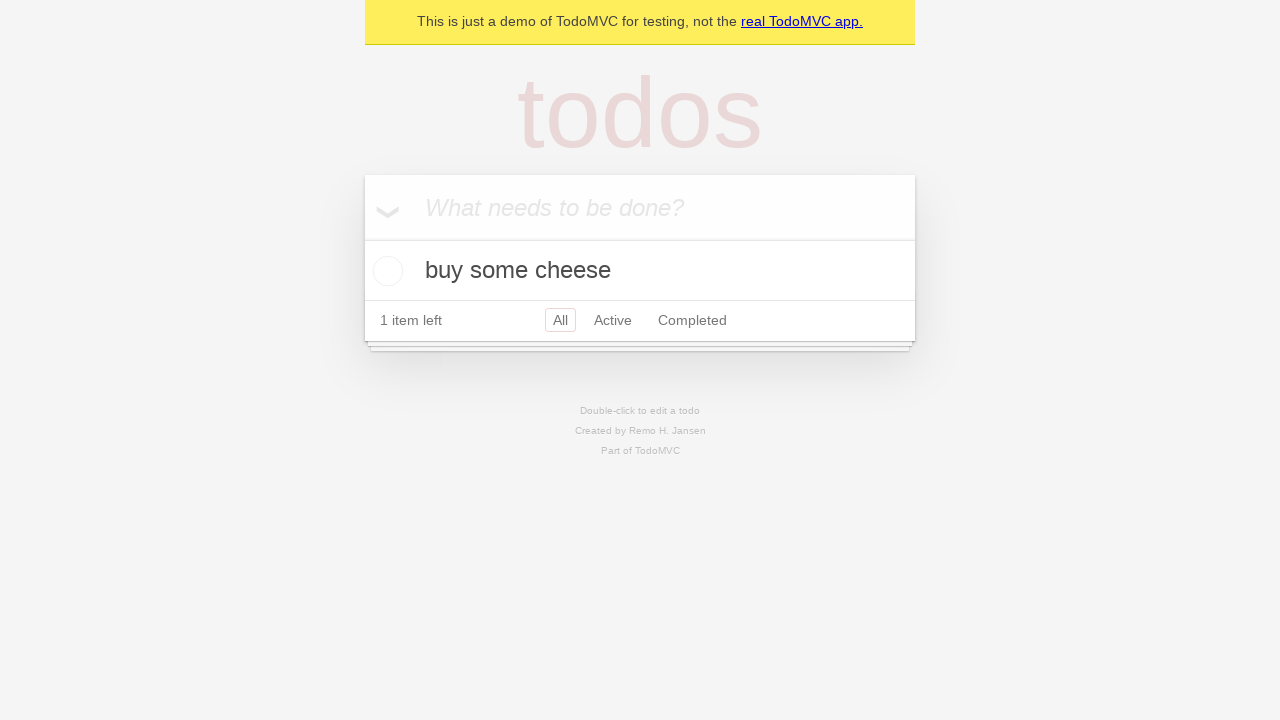

First todo item appeared in the list
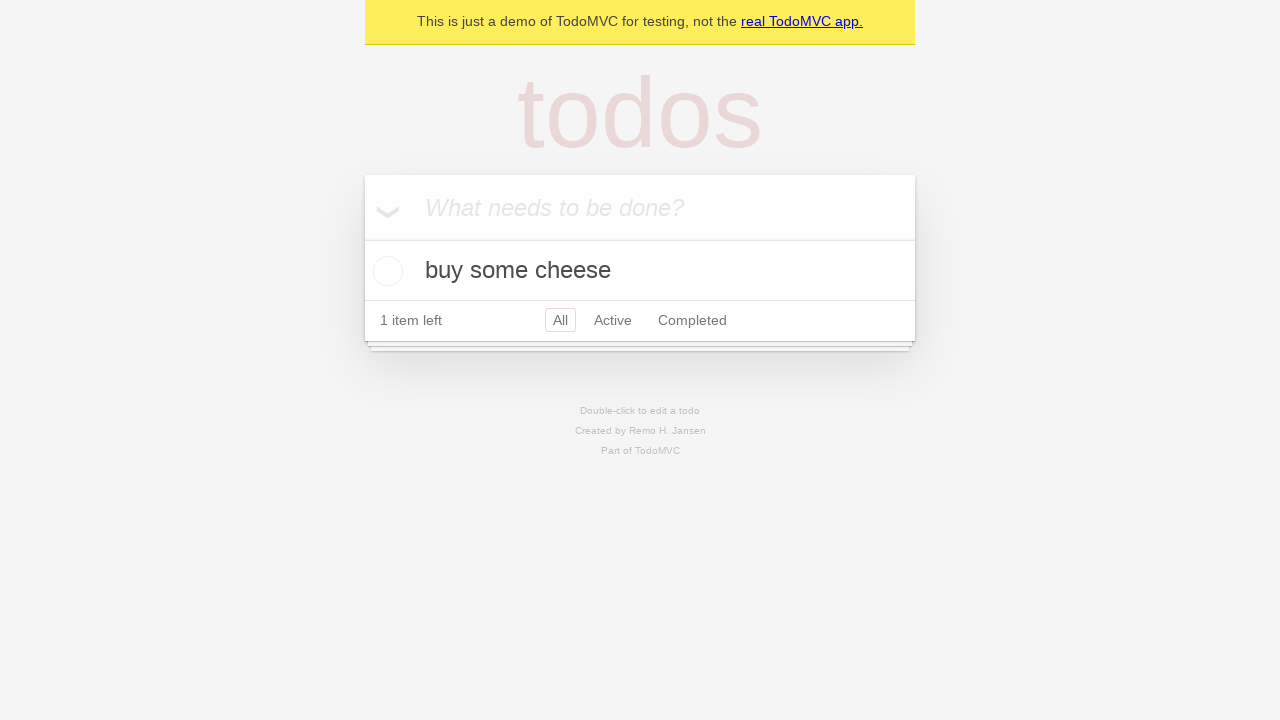

Filled second todo item 'feed the cat' on internal:attr=[placeholder="What needs to be done?"i]
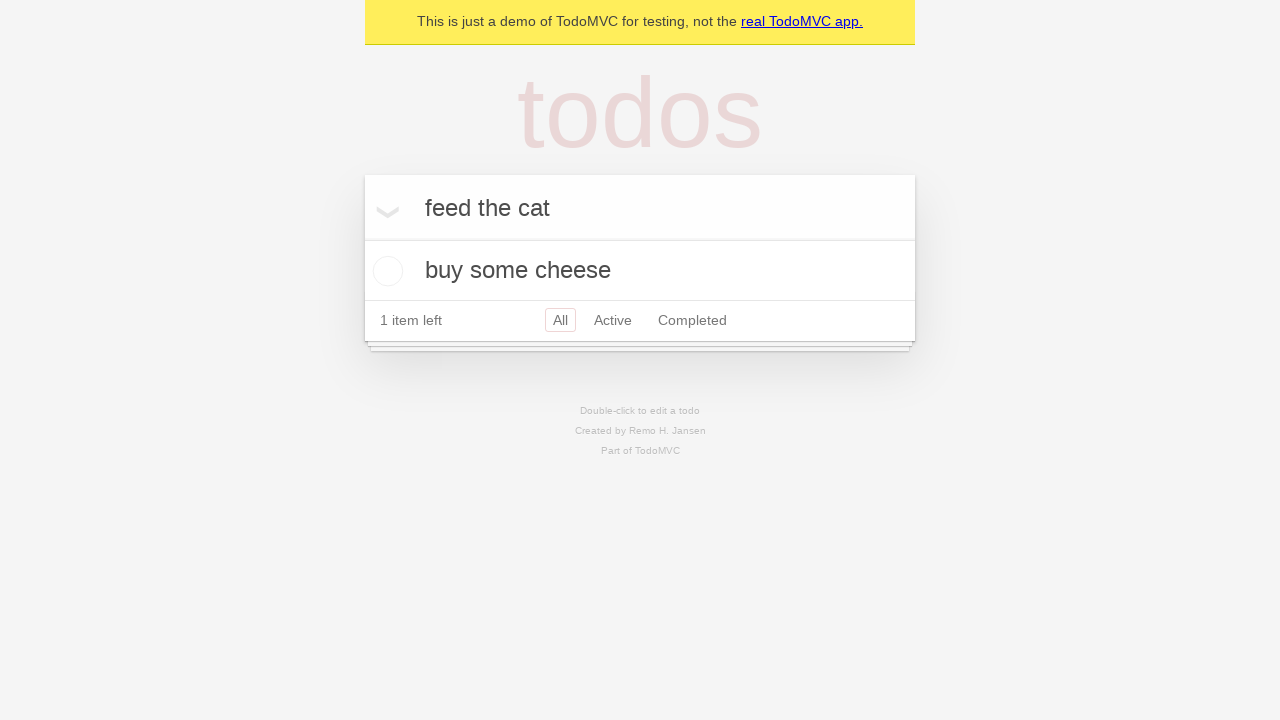

Pressed Enter to add second todo item on internal:attr=[placeholder="What needs to be done?"i]
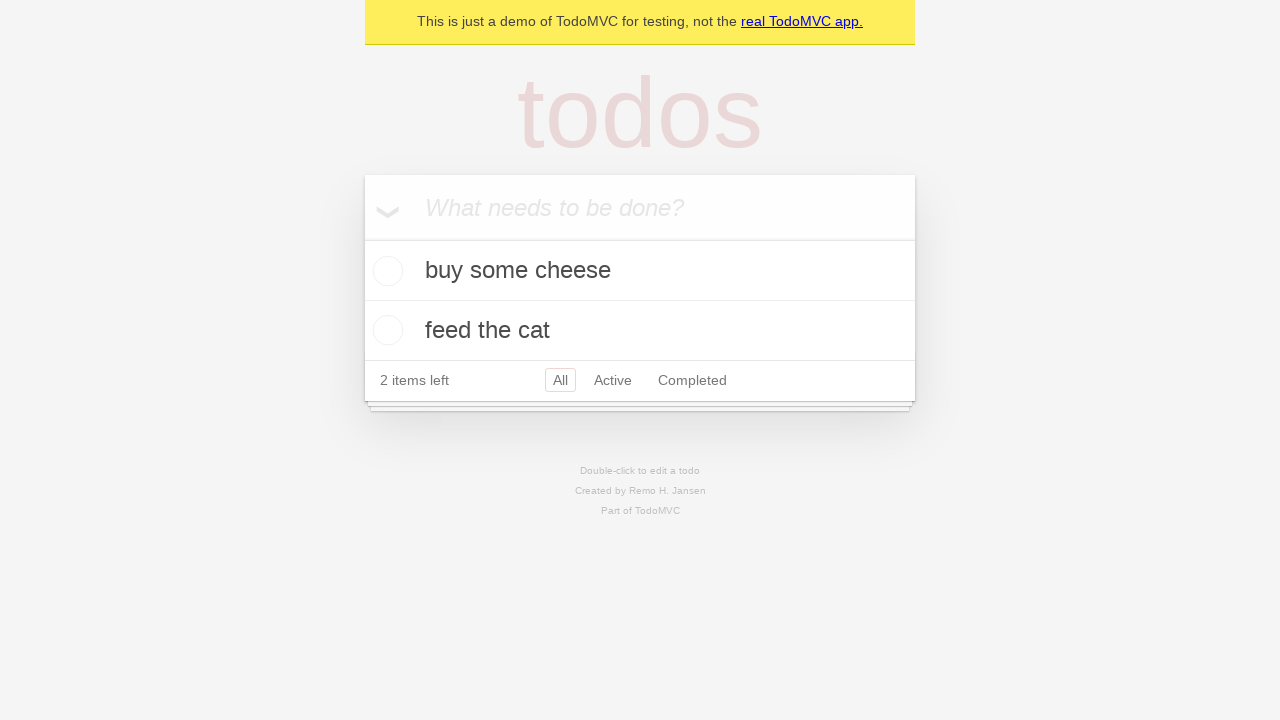

Second todo item appeared in the list, both items now visible
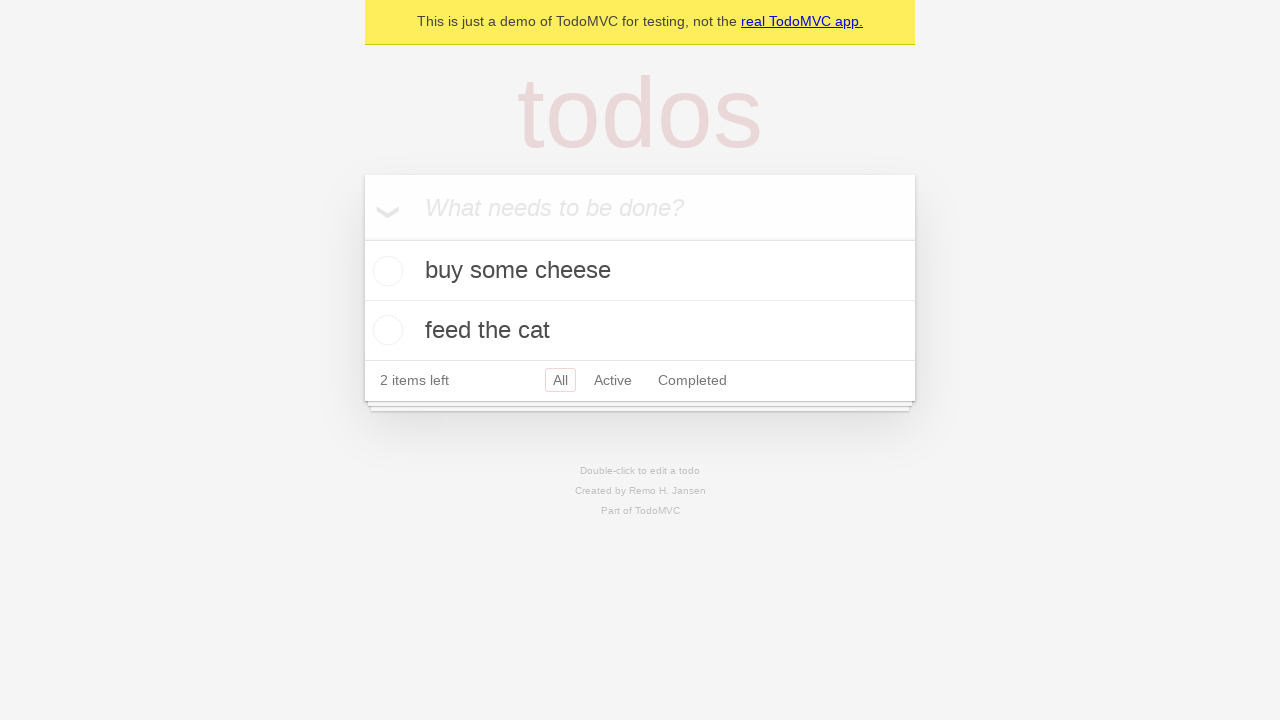

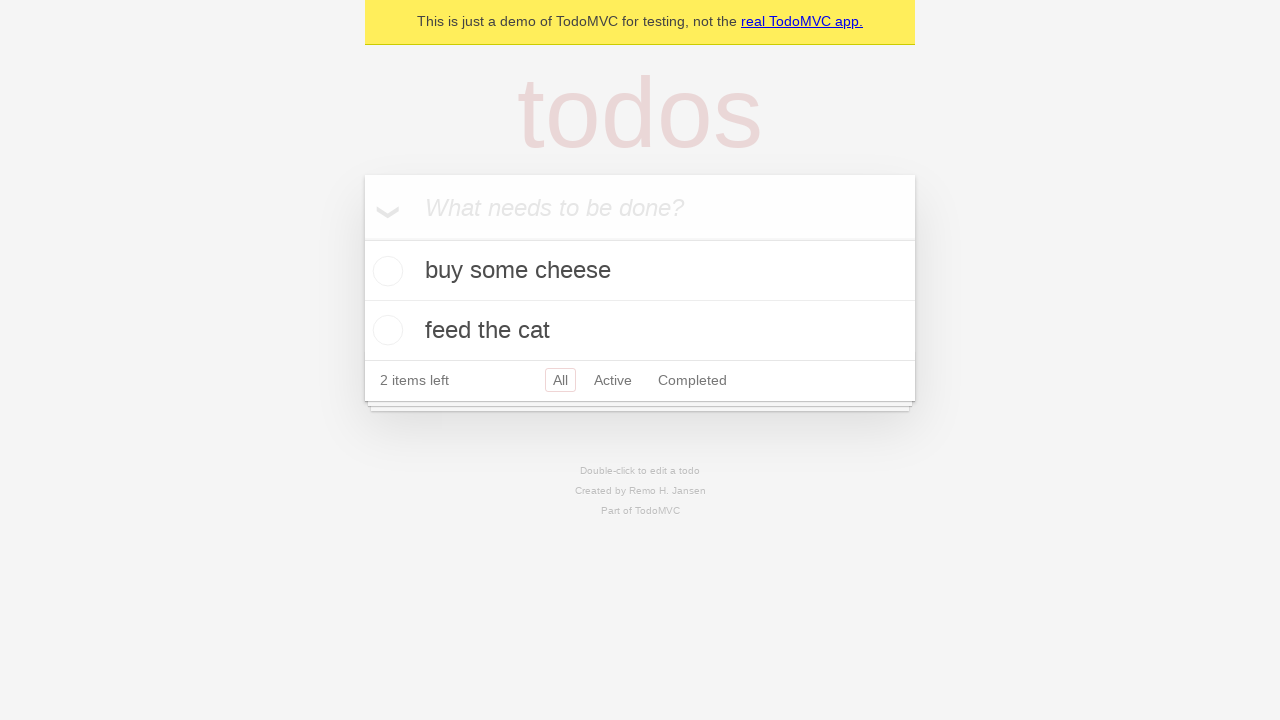